Navigates to a download page and clicks on a download link to trigger a file download

Starting URL: https://the-internet.herokuapp.com/download

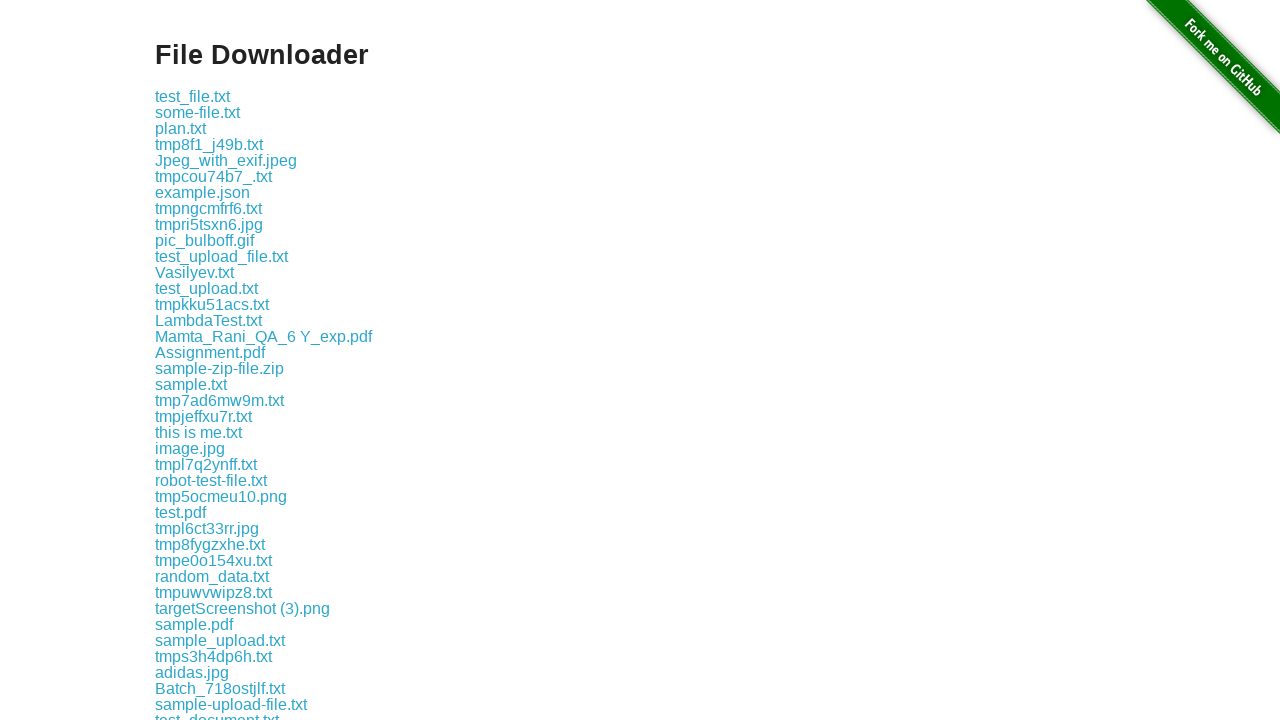

Located all links on the download page
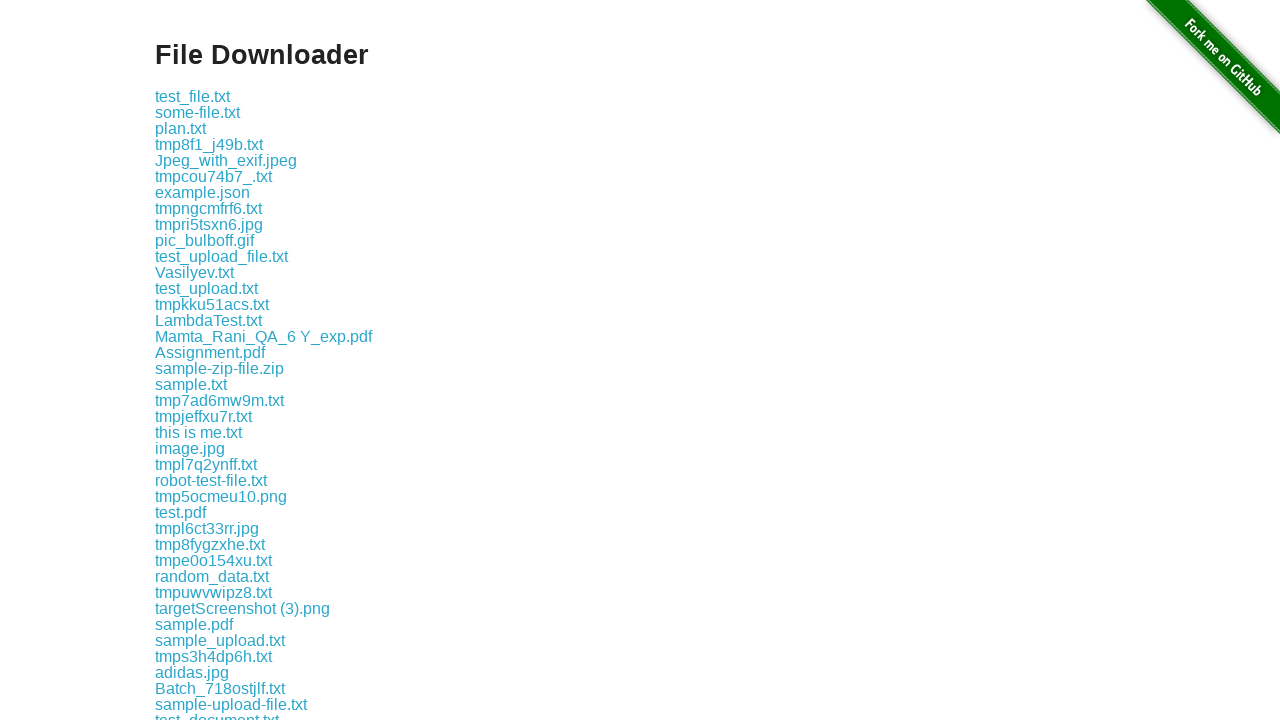

Clicked the third link to trigger file download at (198, 112) on a >> nth=2
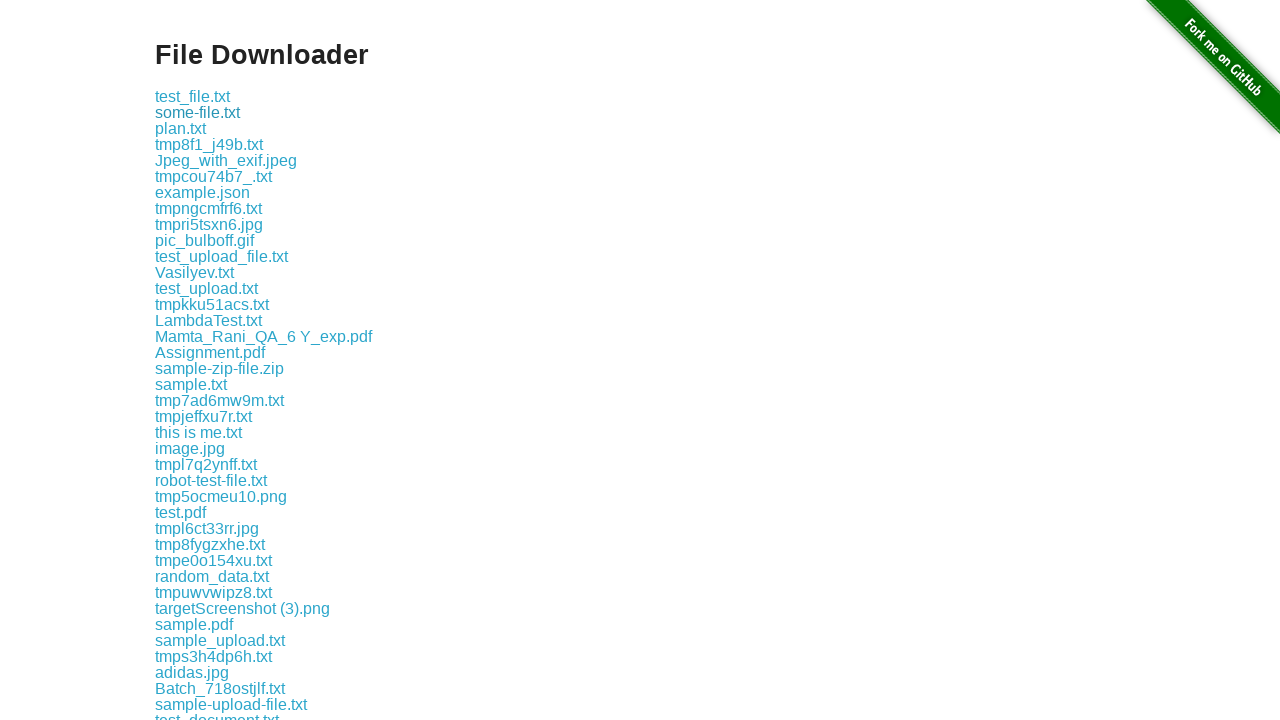

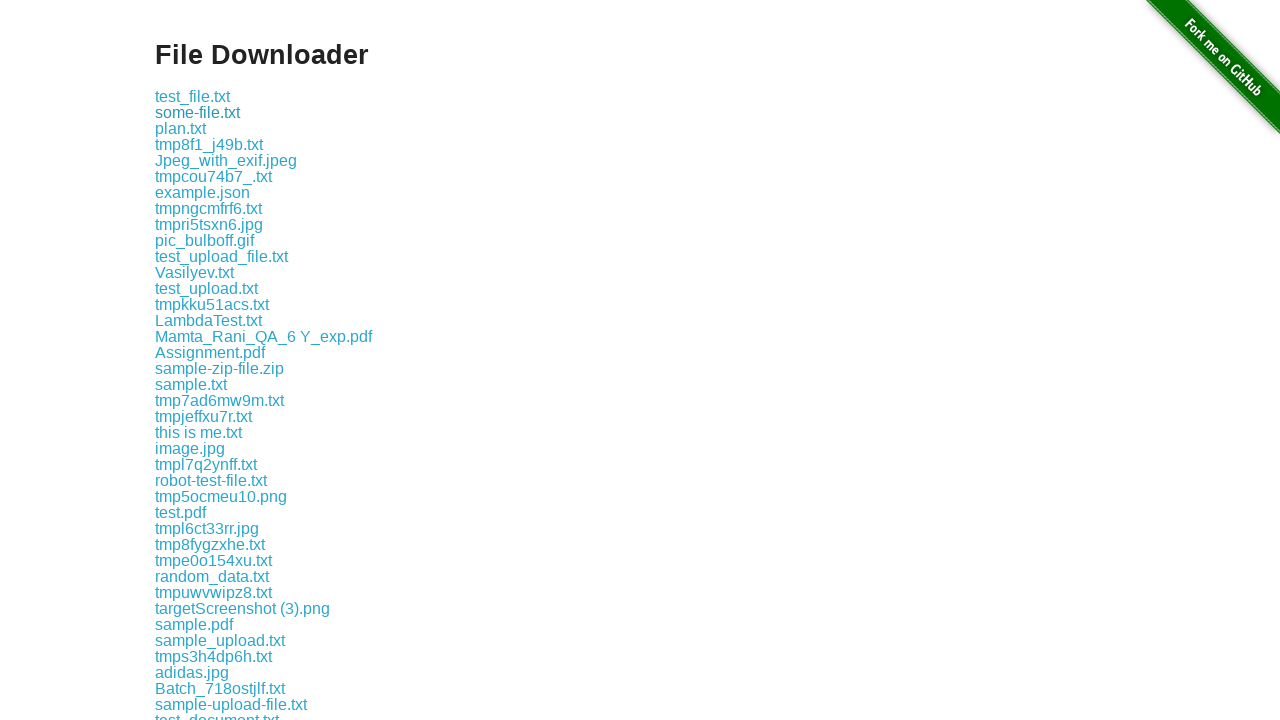